Navigates to gold price page and verifies that the price information is displayed

Starting URL: https://www.melhorcambio.com/ouro-hoje

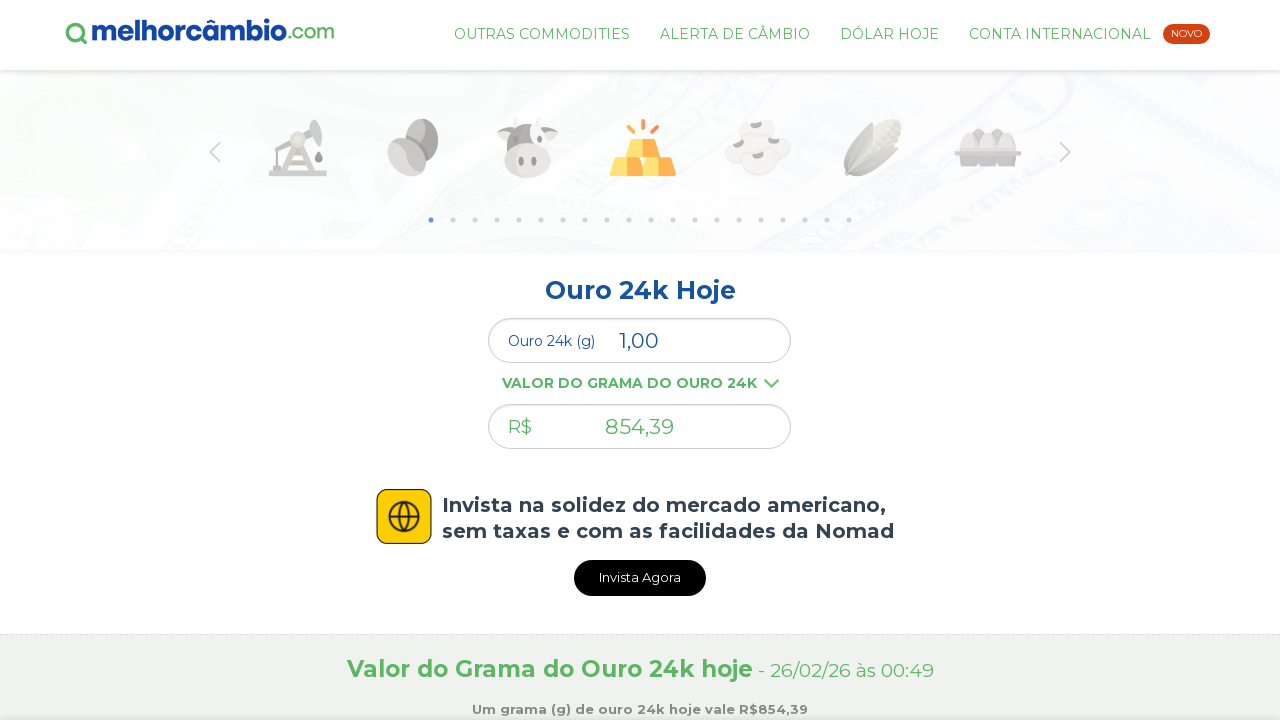

Waited for gold price element (#comercial) to load
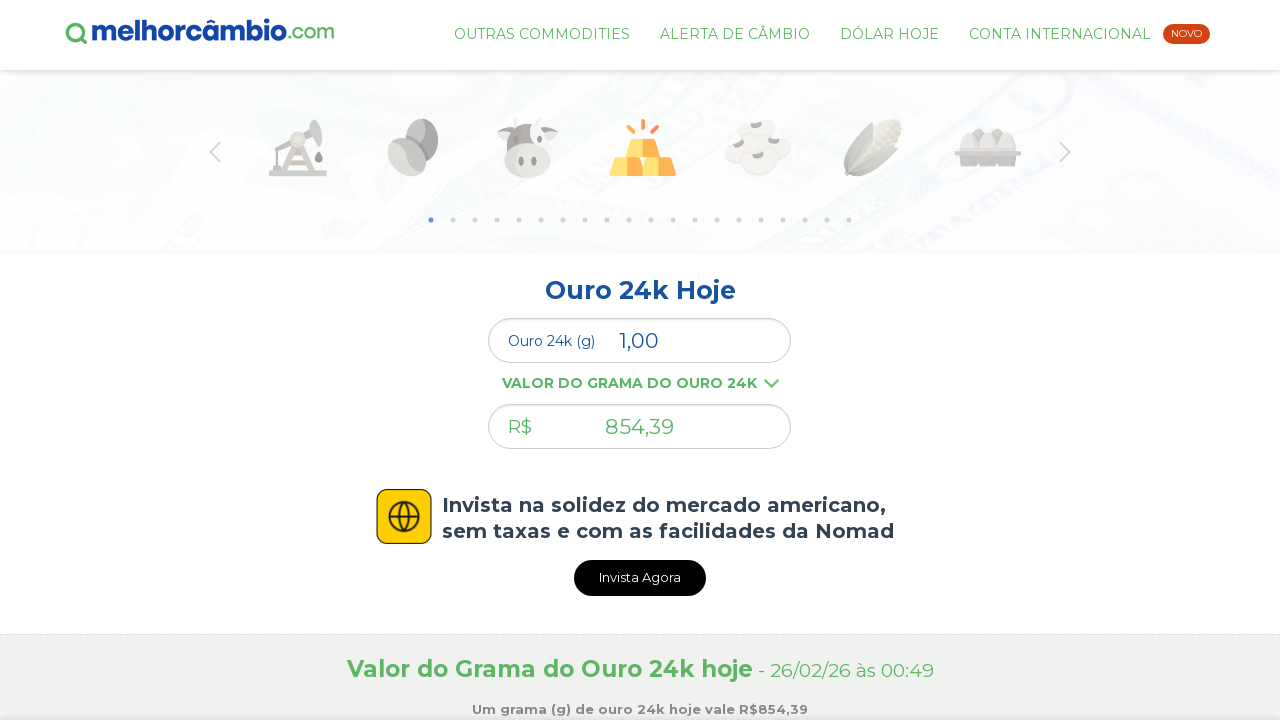

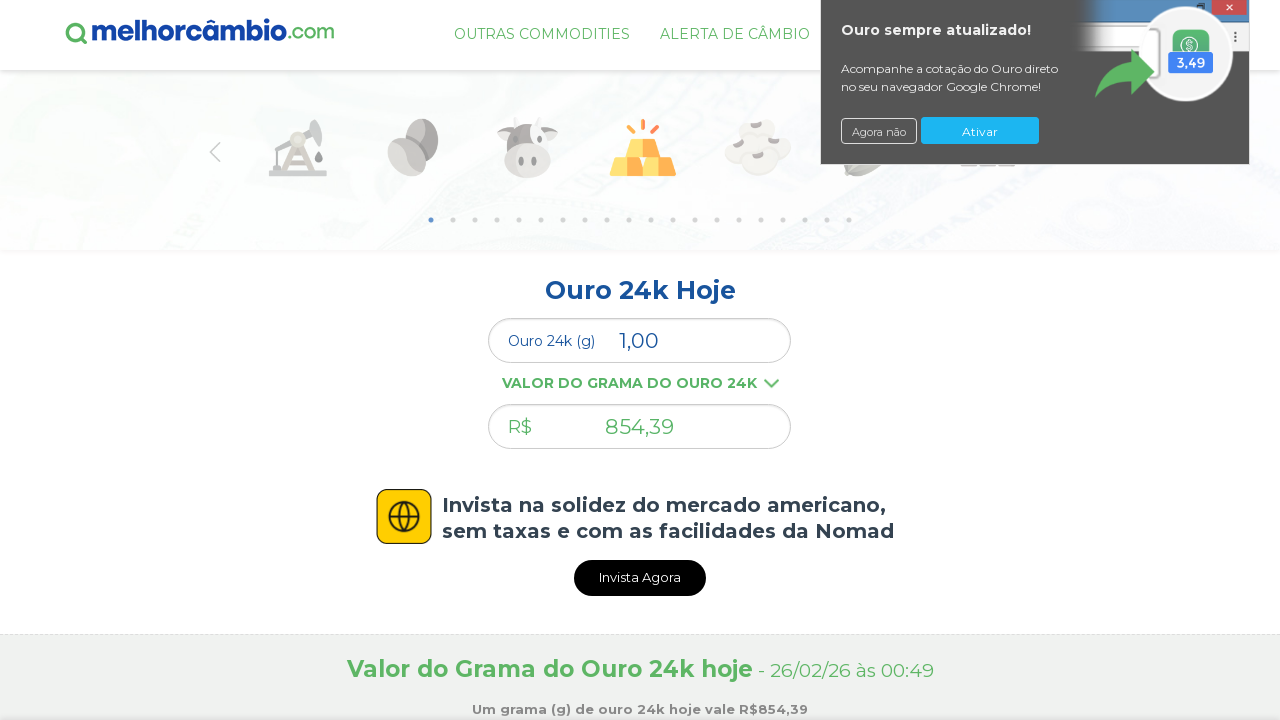